Tests webtable checkbox functionality by selecting checkboxes for specific course names (Selenium, QTP, and Coded UI) using dynamic XPath selectors based on the course text.

Starting URL: https://qavbox.github.io/demo/webtable/

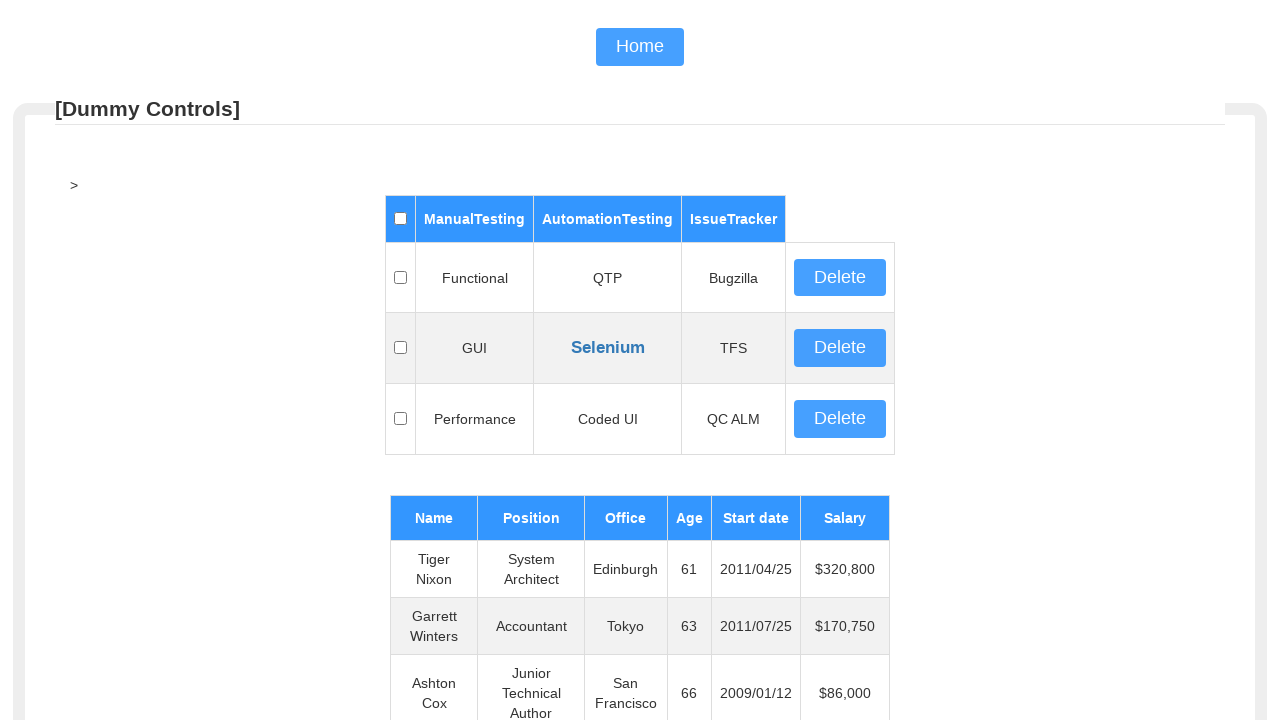

Webtable loaded and ready
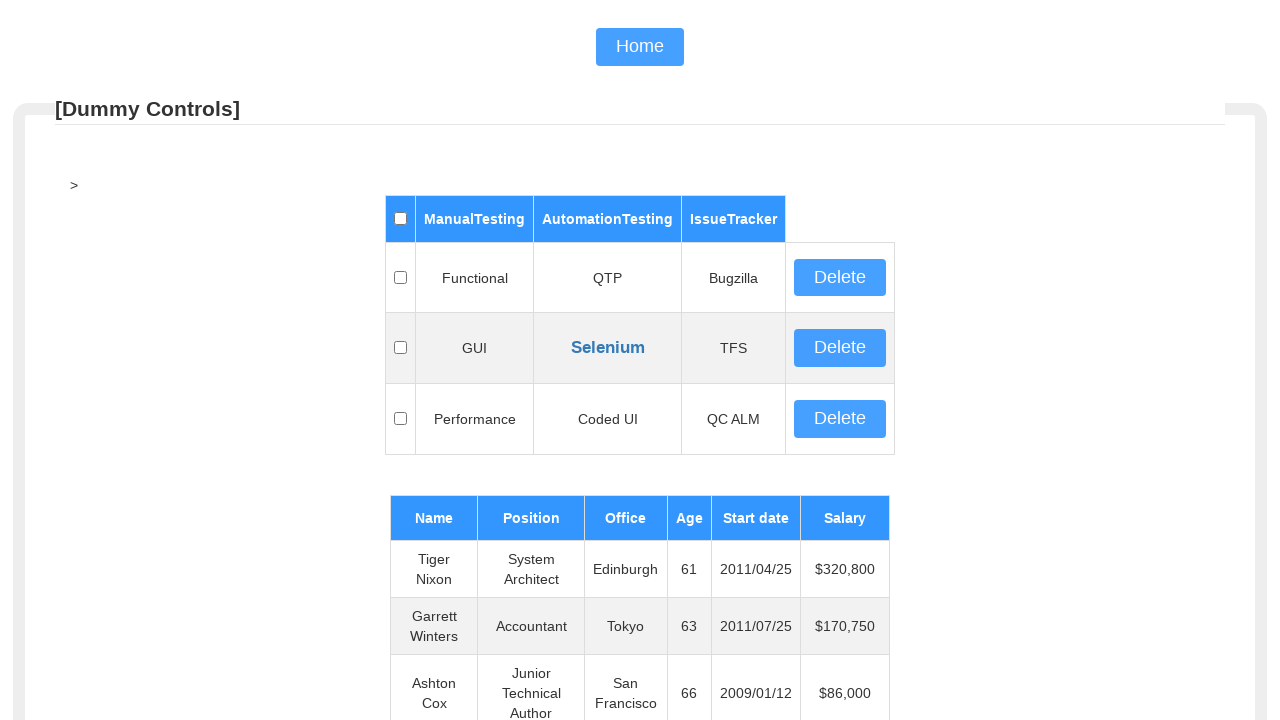

Selected checkbox for Selenium course at (400, 348) on xpath=//*[text()='Selenium']//parent::td//parent::tr//input[@type='checkbox']
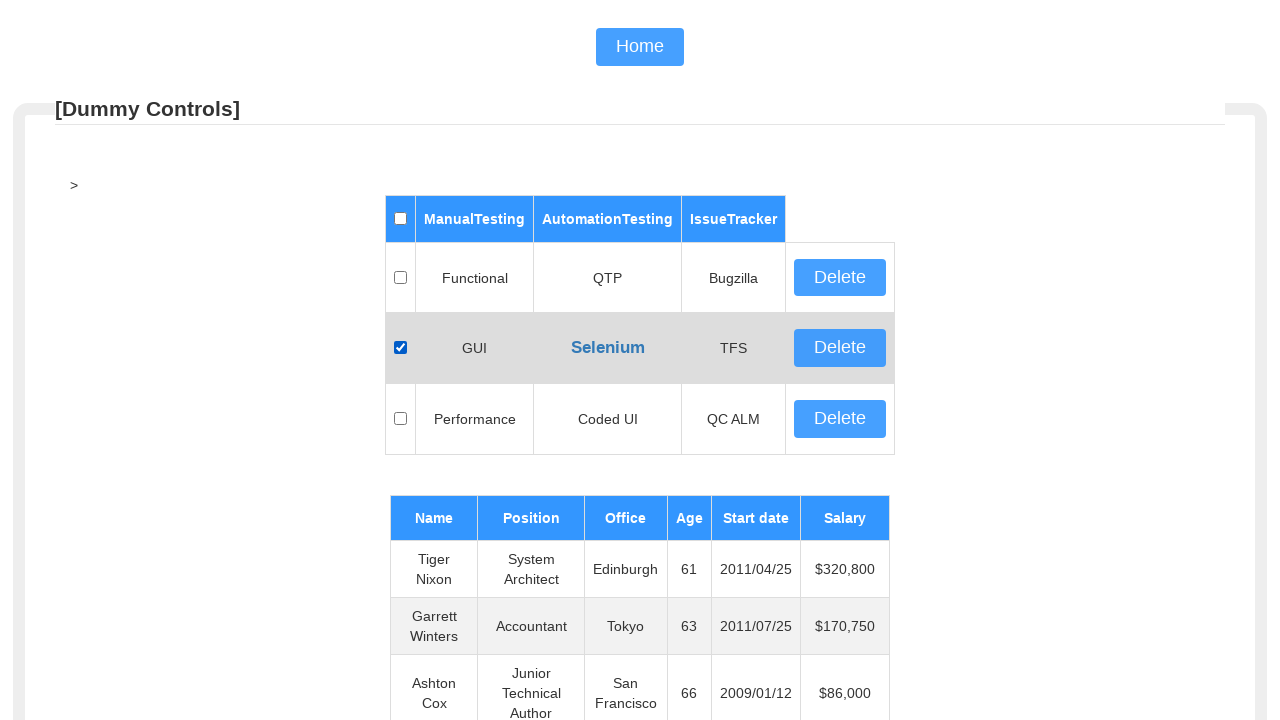

Selected checkbox for QTP course at (400, 277) on xpath=//*[text()='QTP']//parent::td//parent::tr//input[@type='checkbox']
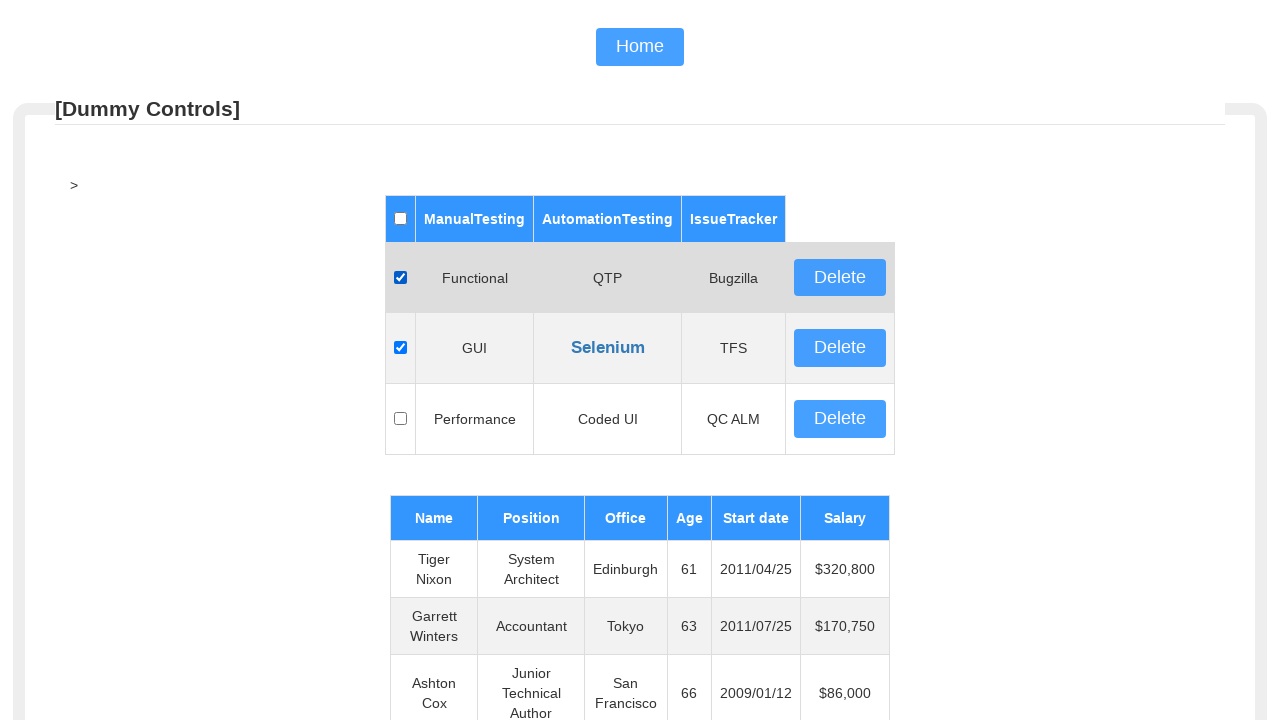

Selected checkbox for Coded UI course at (400, 418) on xpath=//*[text()='Coded UI']//parent::td//parent::tr//input[@type='checkbox']
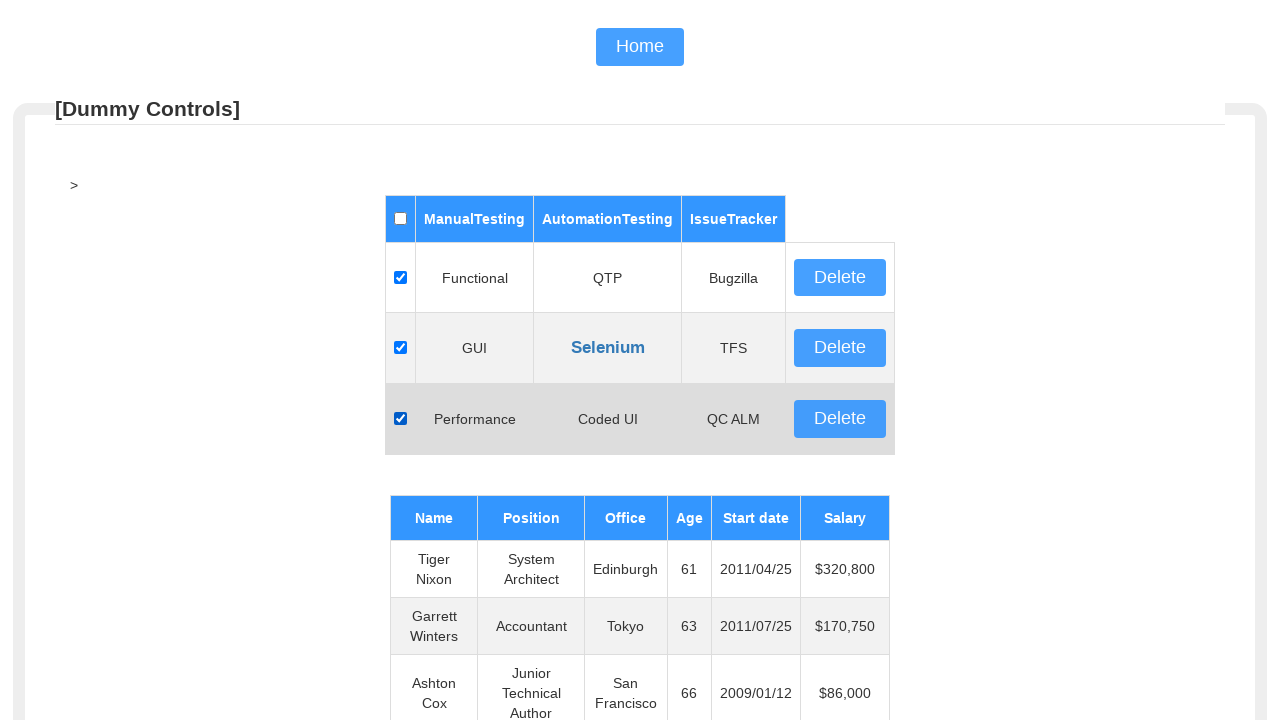

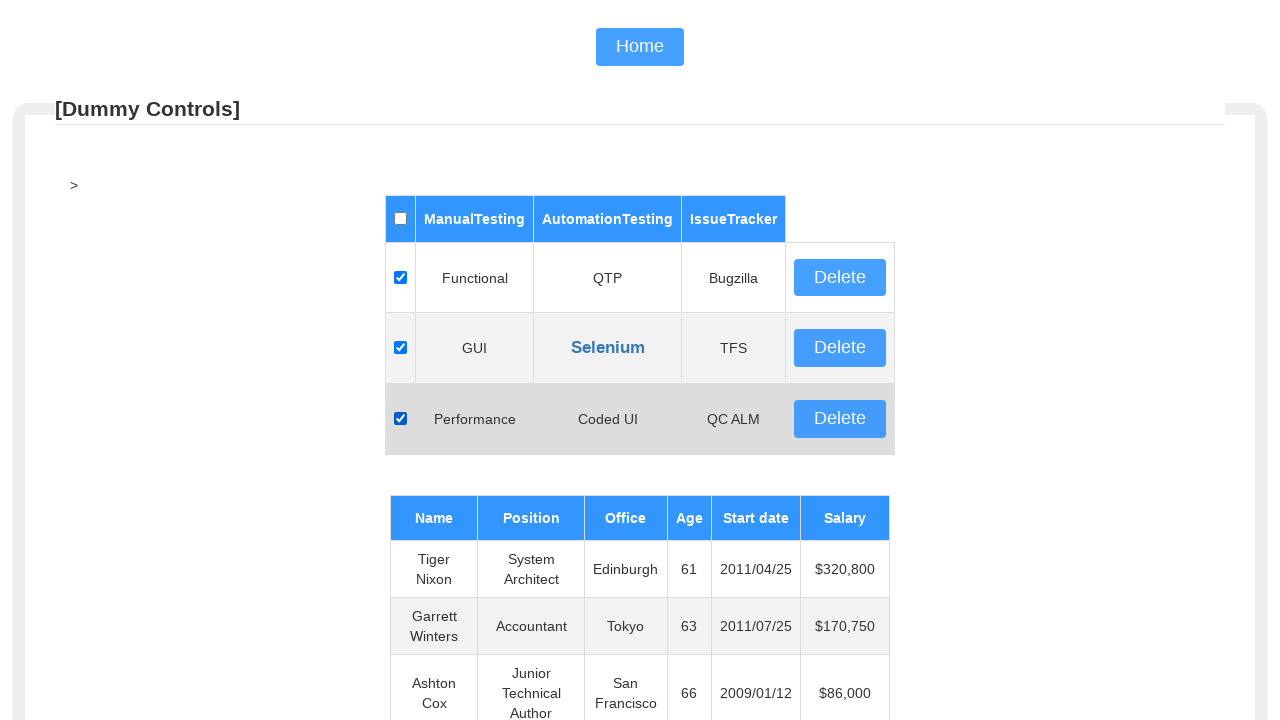